Tests valid input with a number whose square root has decimal places (90)

Starting URL: https://kristinek.github.io/site/tasks/enter_a_number

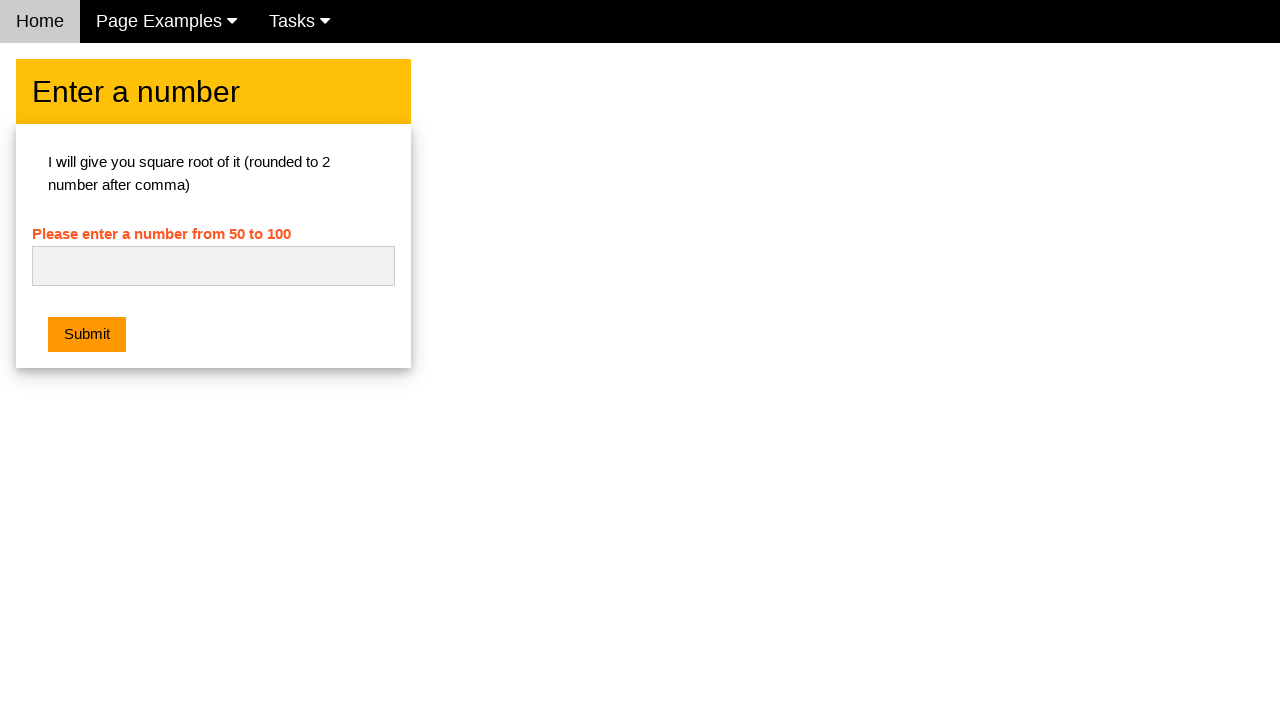

Navigated to square root calculator page
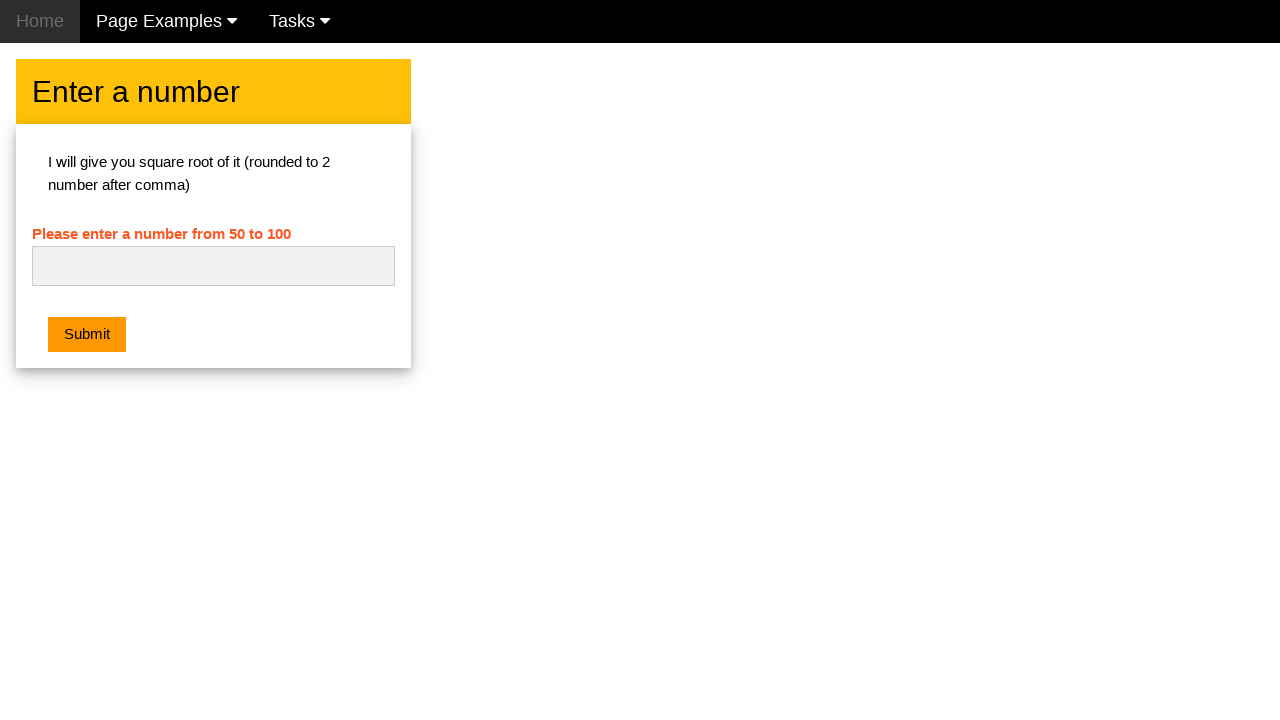

Entered number 90 (whose square root has decimal places) on #numb
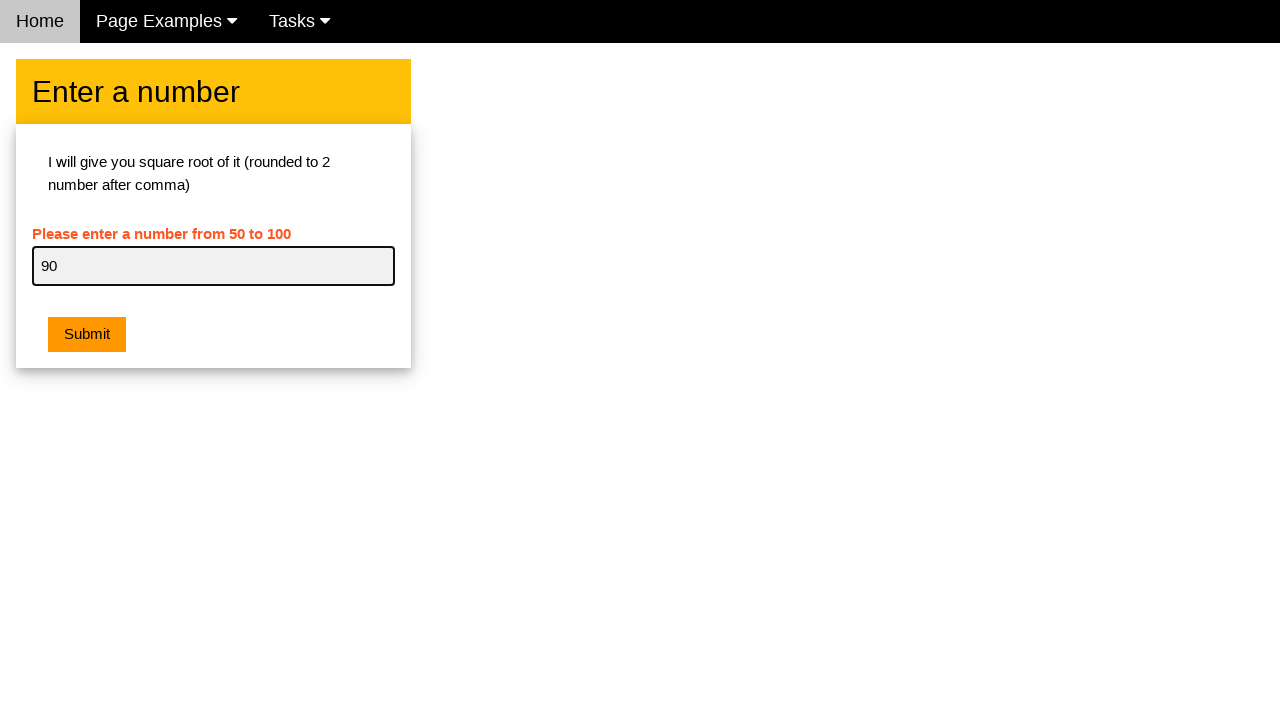

Clicked submit button at (87, 335) on button
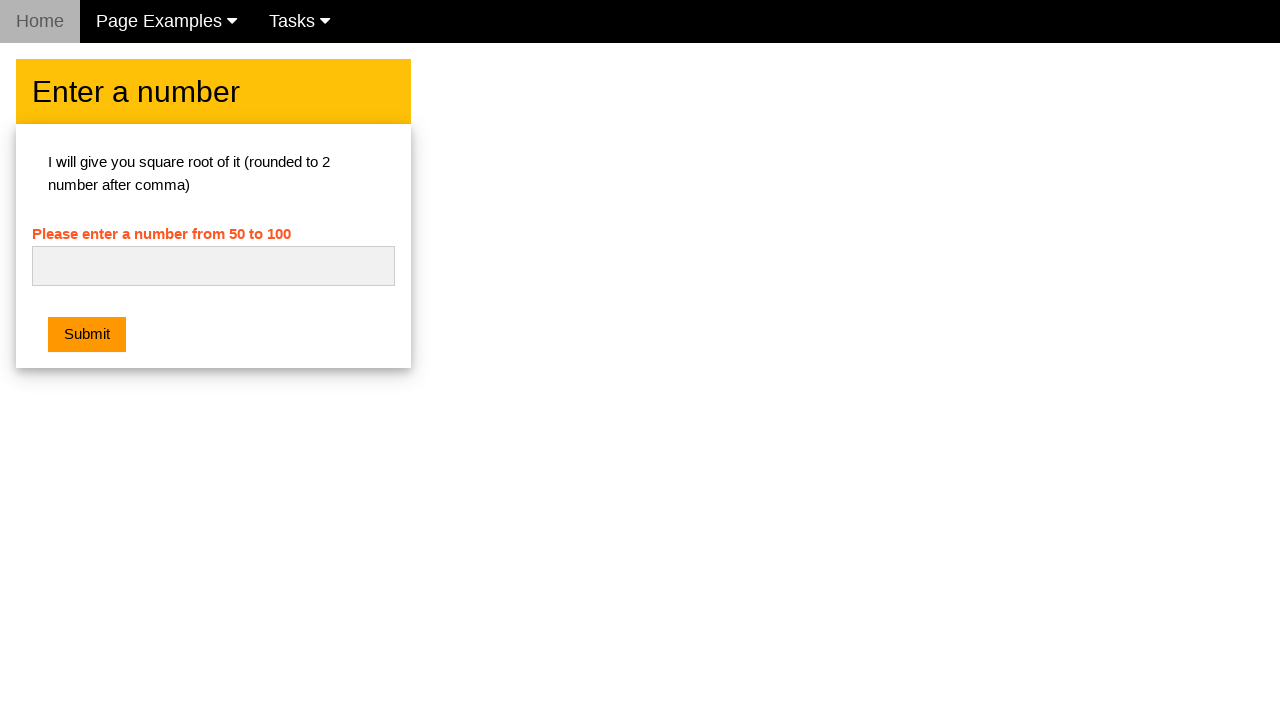

Alert dialog handler configured to accept dialogs
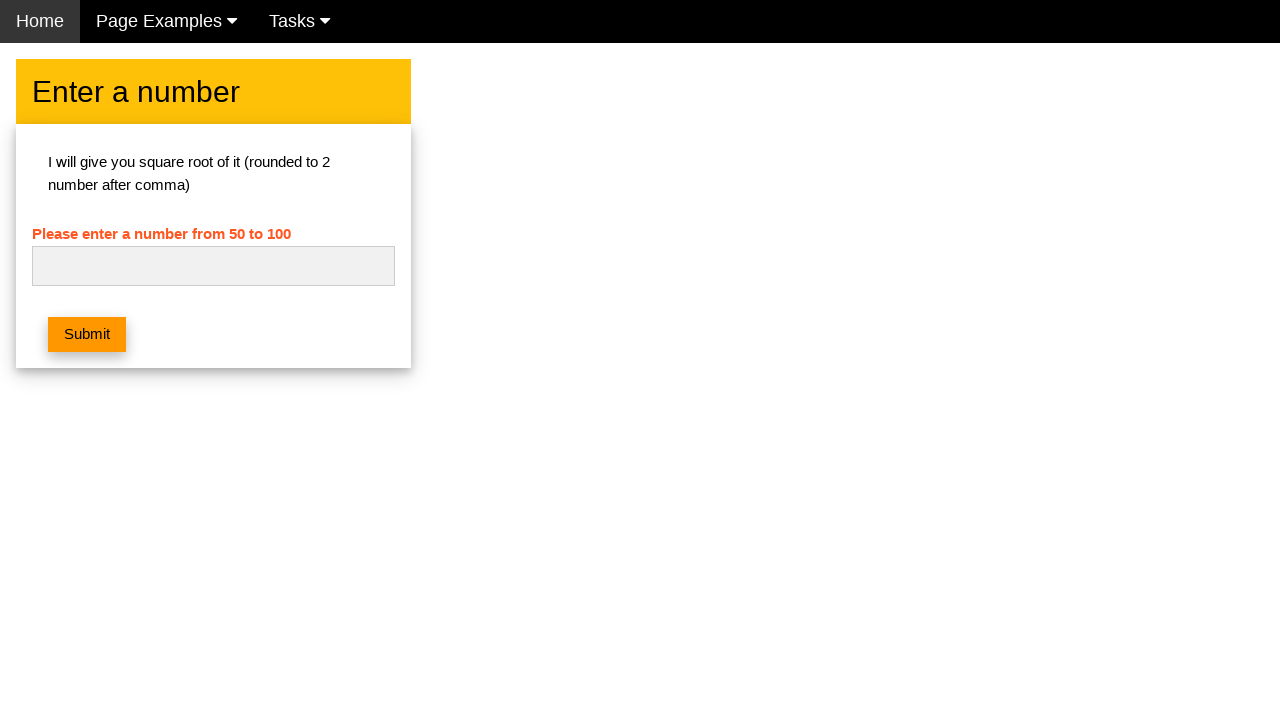

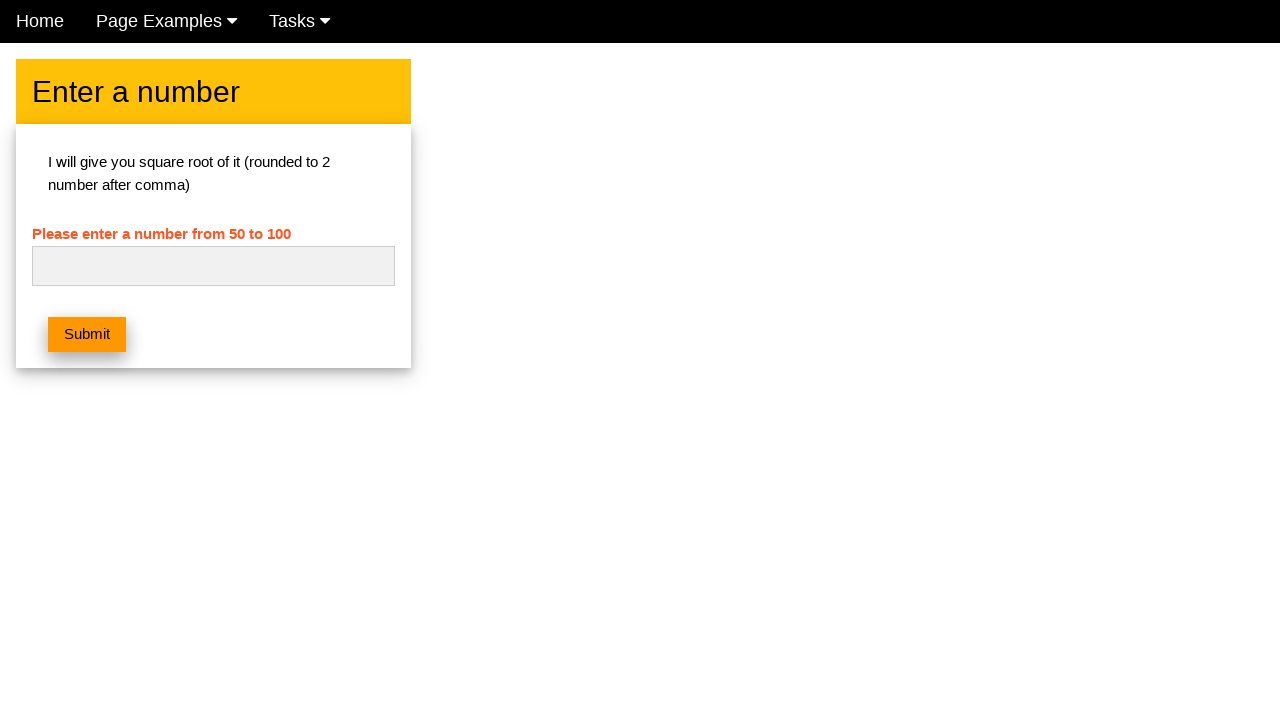